Tests jQuery UI datepicker functionality by switching to an iframe, clicking to open the calendar, and selecting a specific date (30th of the current month).

Starting URL: https://jqueryui.com/datepicker/

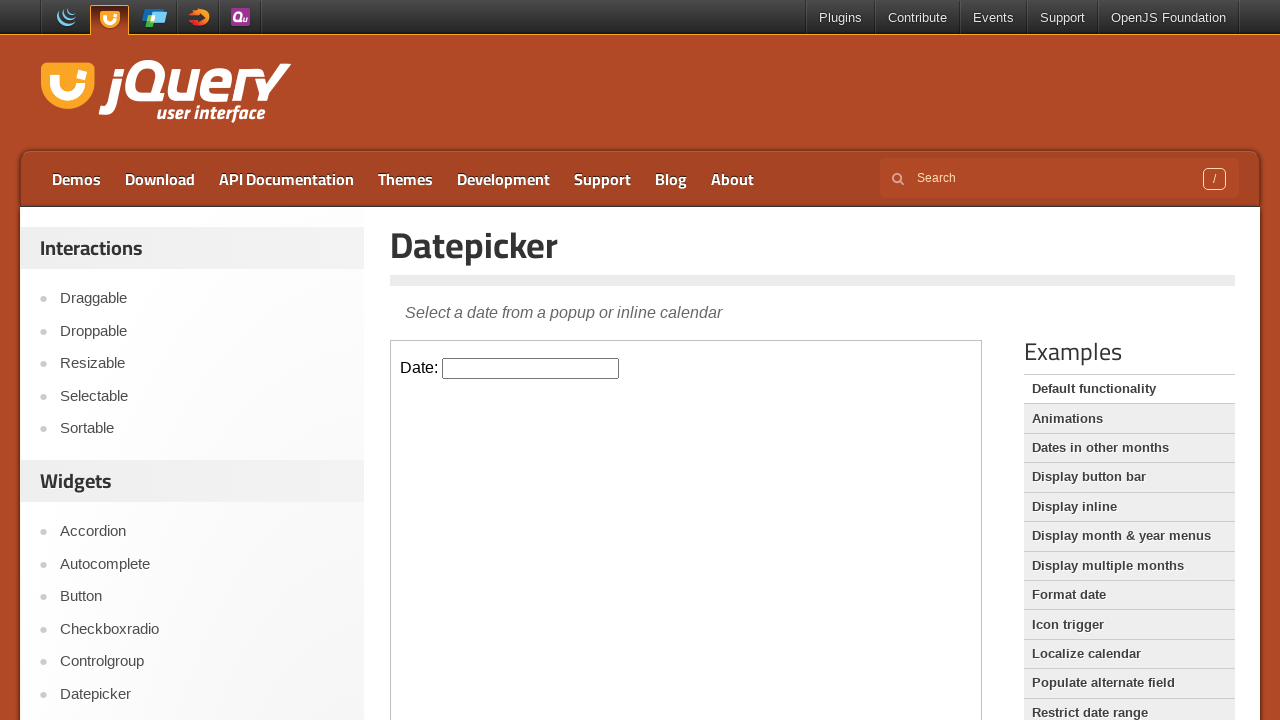

Located demo iframe
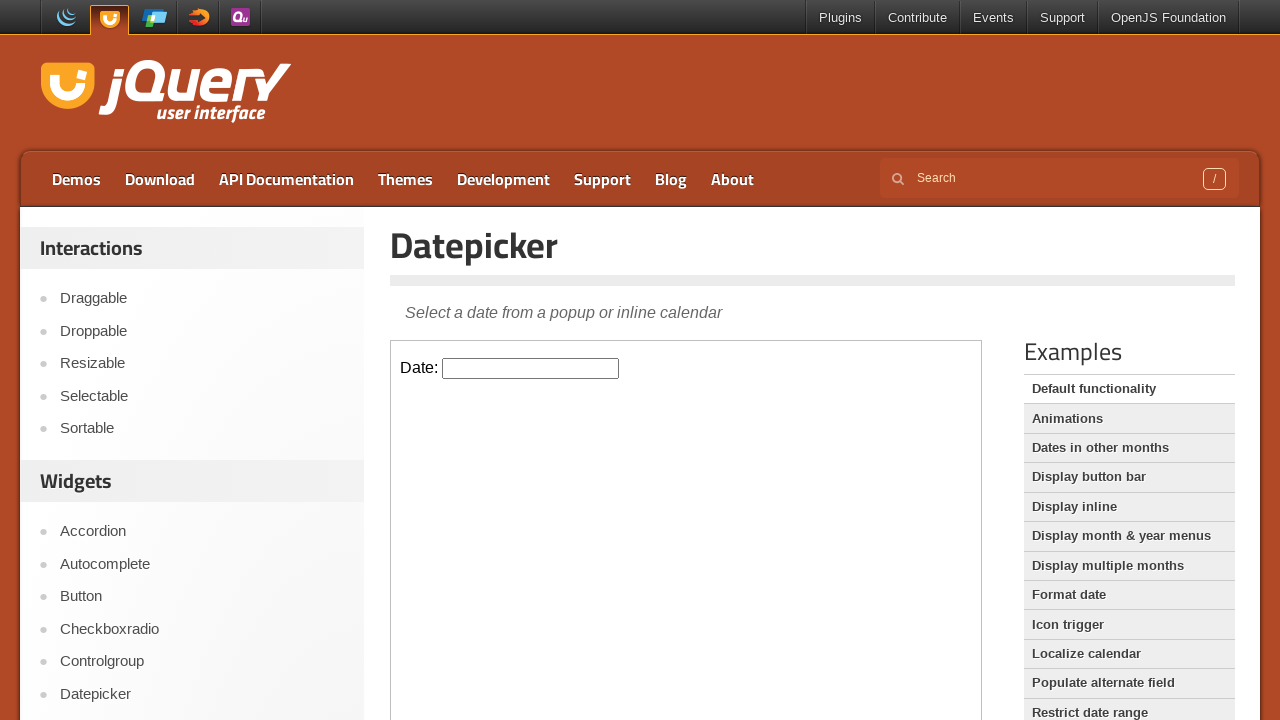

Clicked datepicker input to open calendar at (531, 368) on iframe.demo-frame >> internal:control=enter-frame >> #datepicker
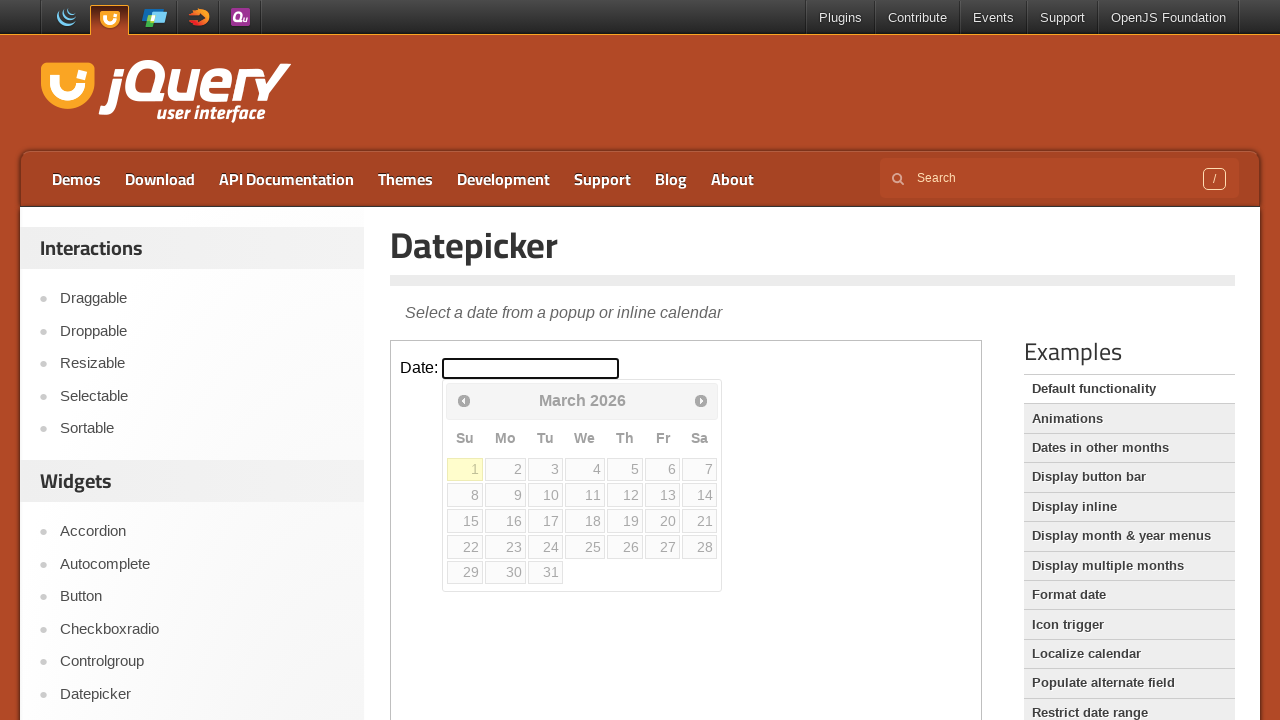

Calendar table appeared
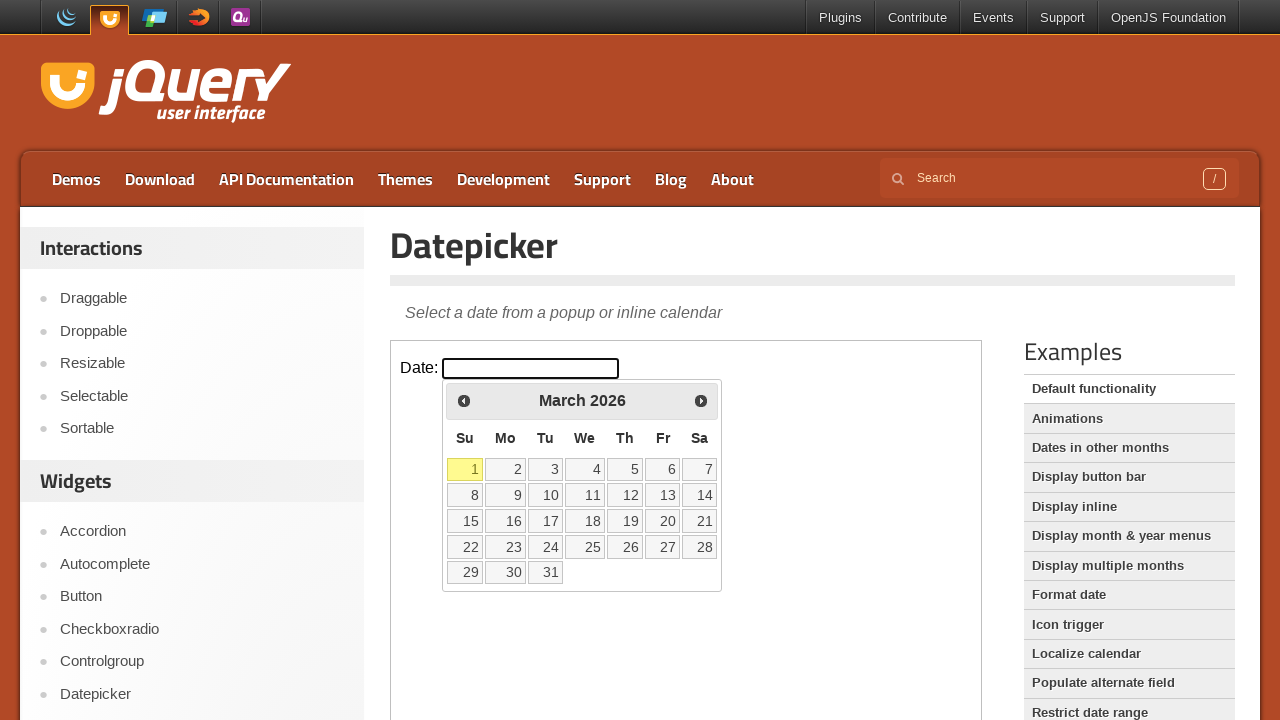

Located calendar date cells
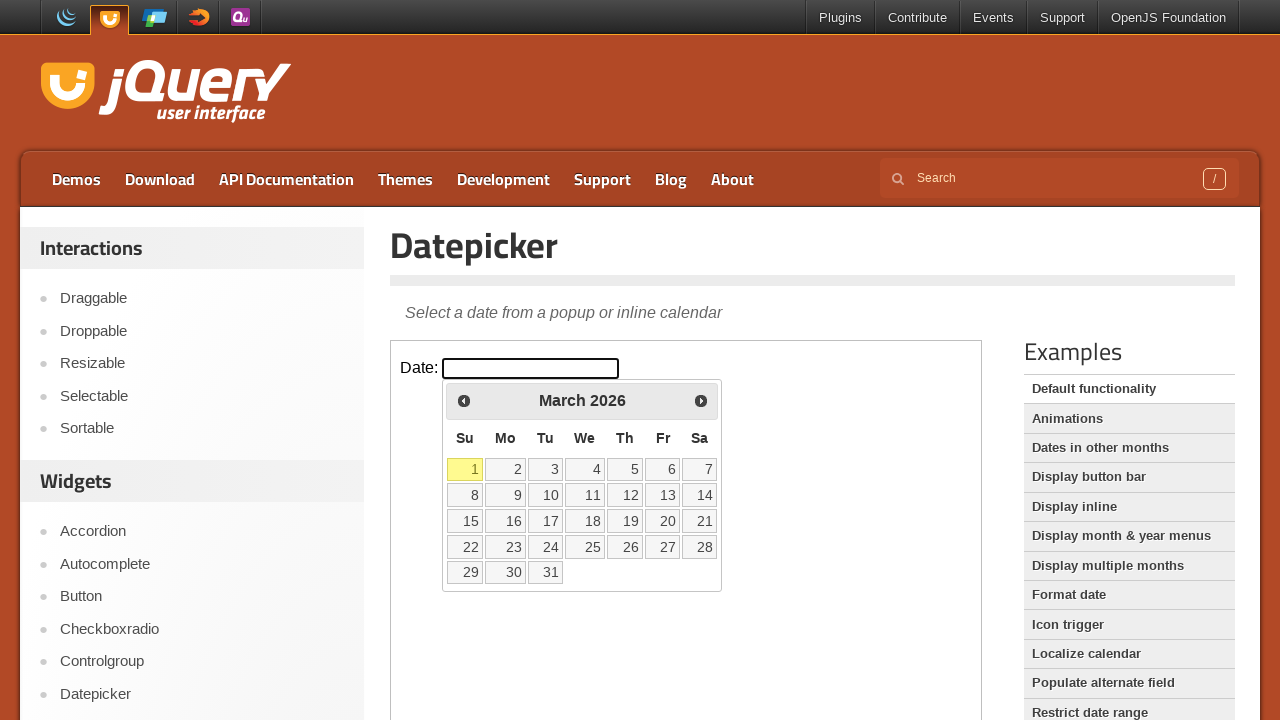

Clicked on the 30th day in the calendar at (506, 572) on iframe.demo-frame >> internal:control=enter-frame >> xpath=//table[@class='ui-da
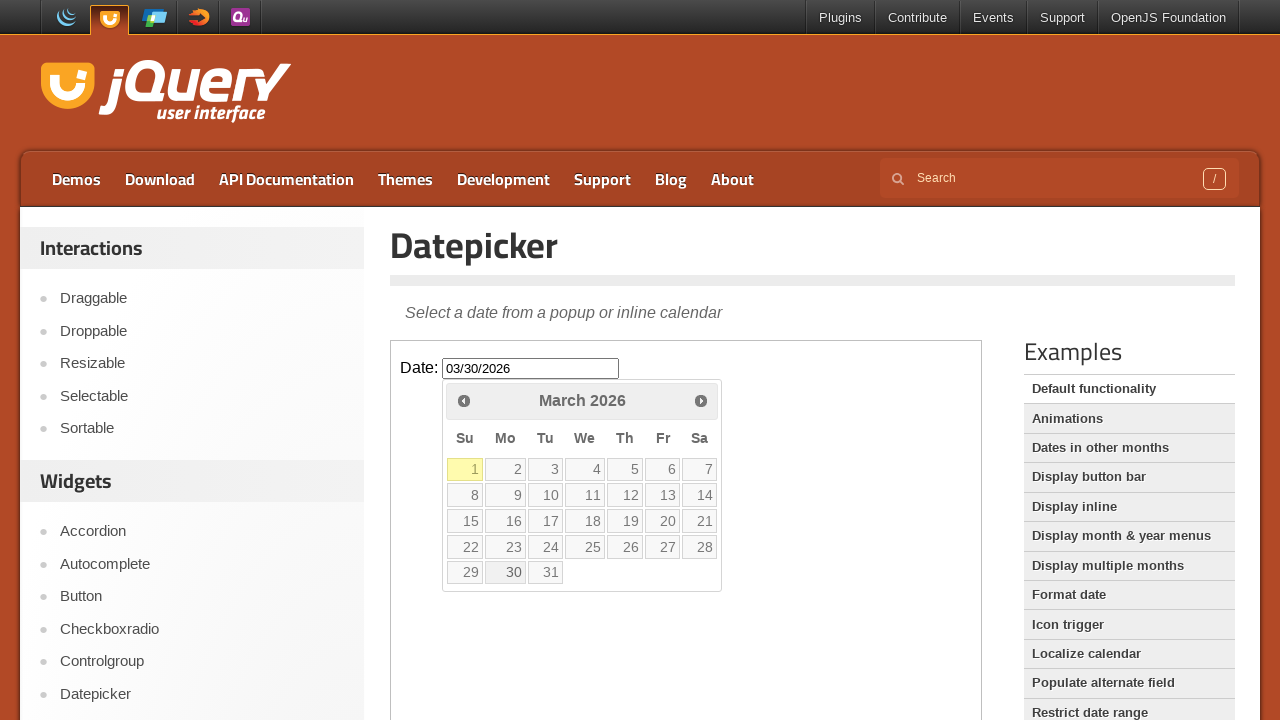

Waited for selection to complete
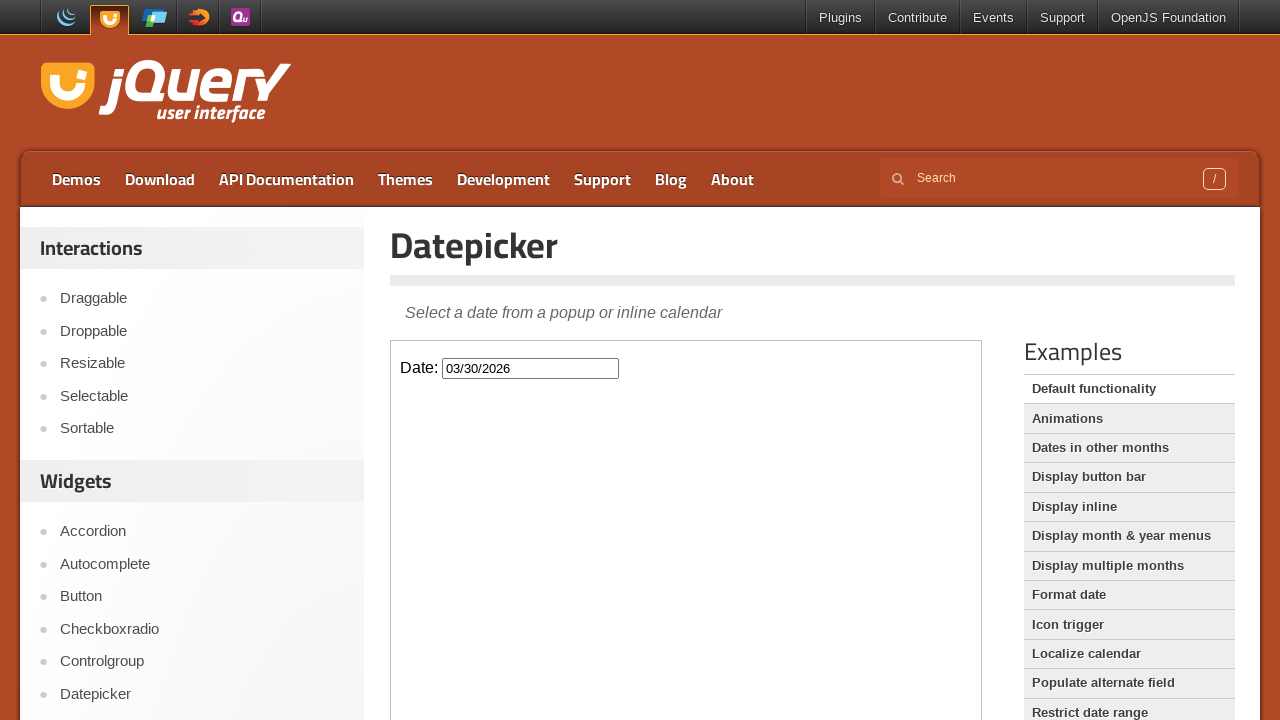

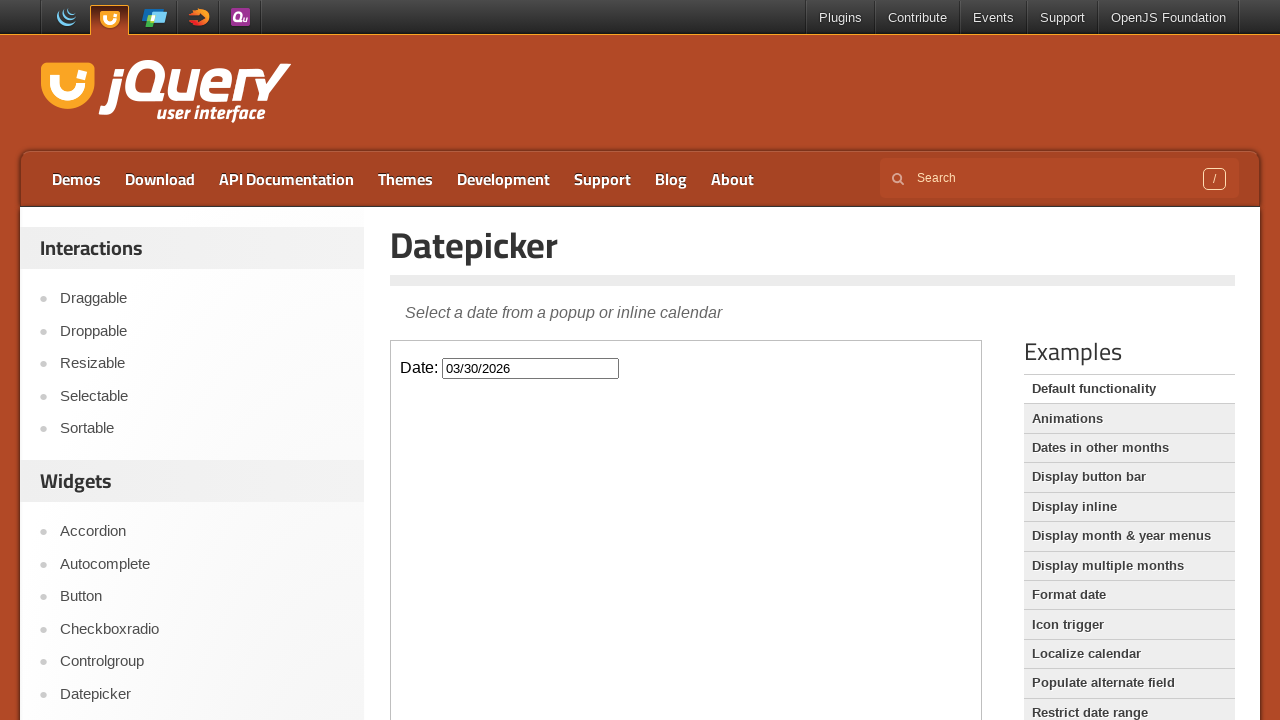